Tests the jQuery UI Tooltip demo by navigating to the tooltip page, switching to the demo iframe, hovering over the age input field, and verifying the tooltip content appears.

Starting URL: https://jqueryui.com/

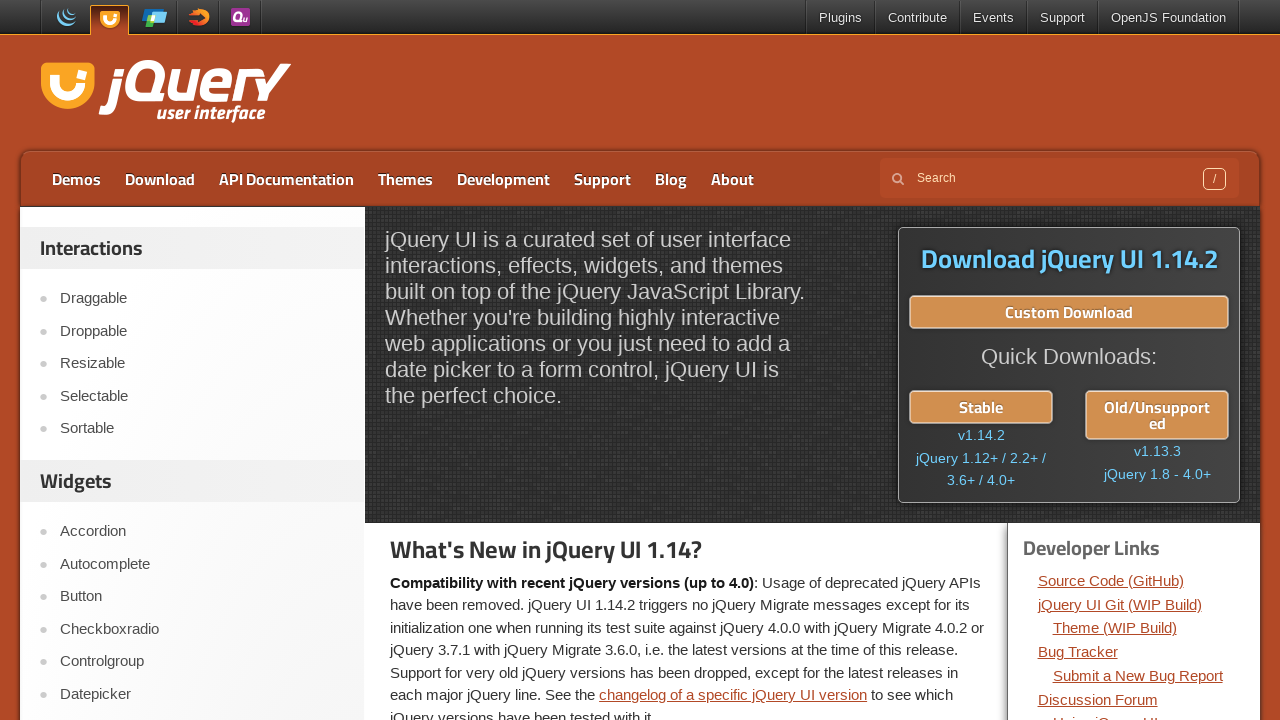

Clicked on Tooltip link at (202, 360) on text=Tooltip
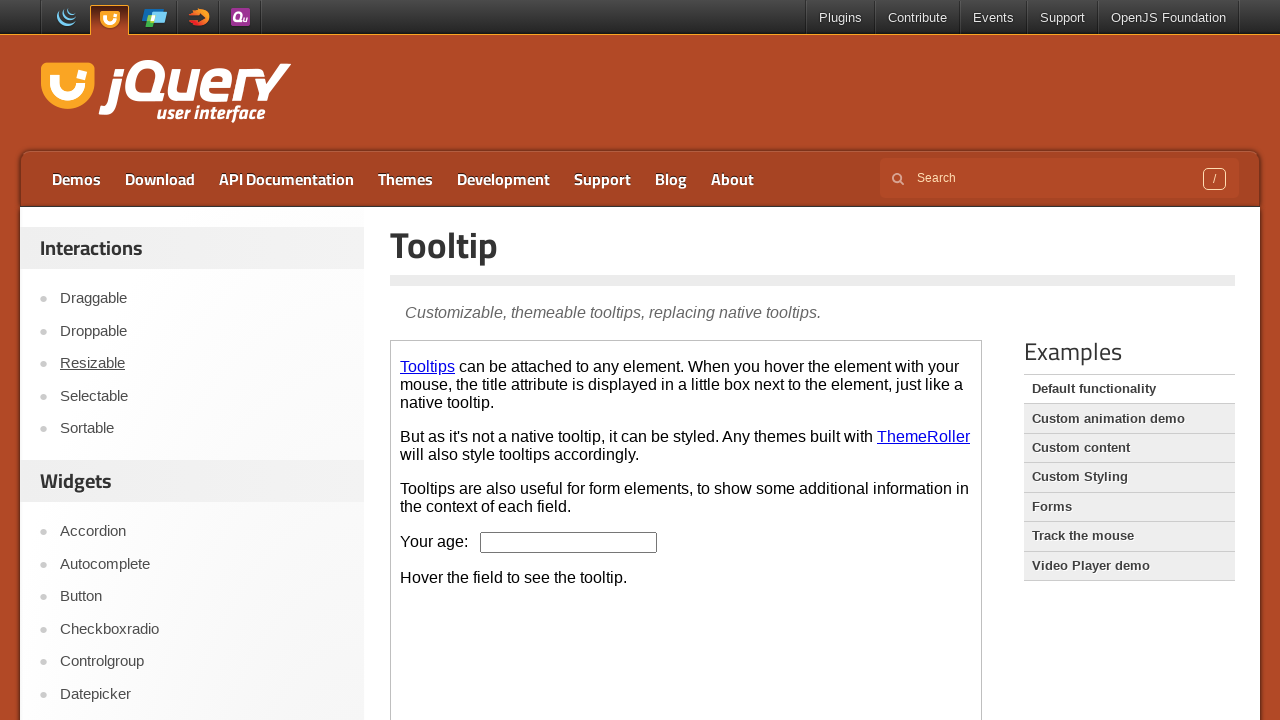

Navigated to tooltip page
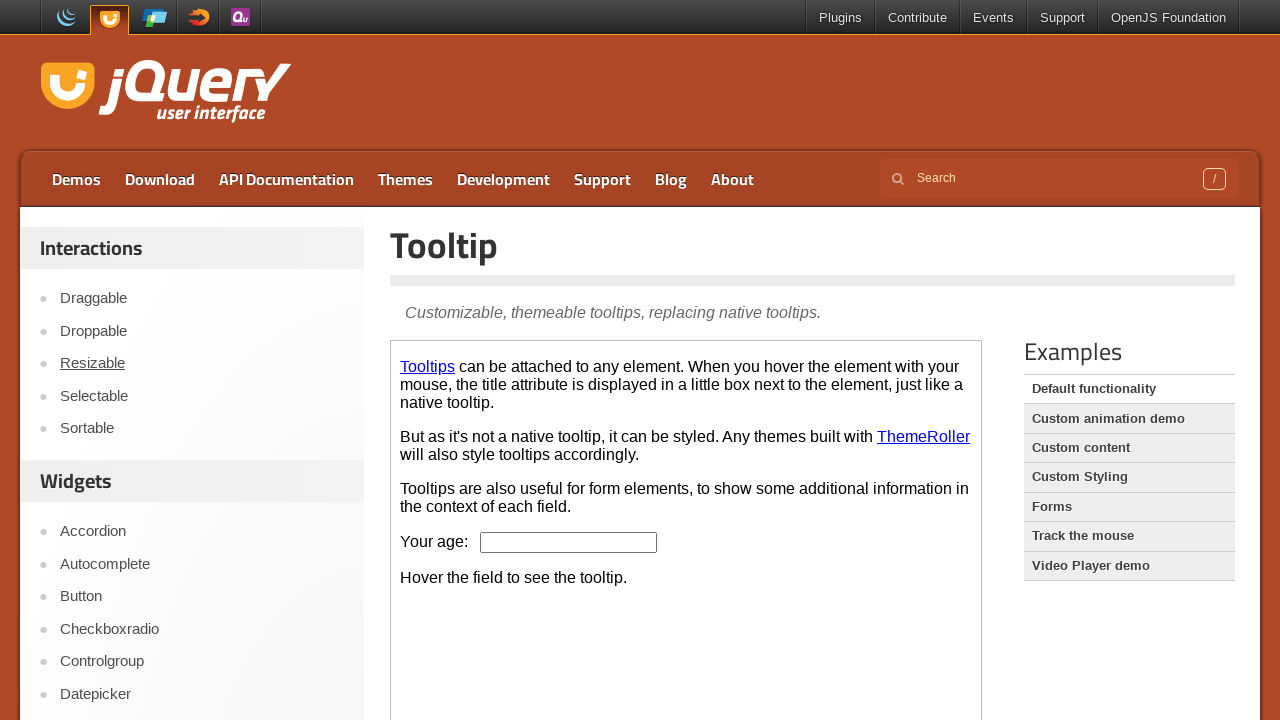

Located demo iframe
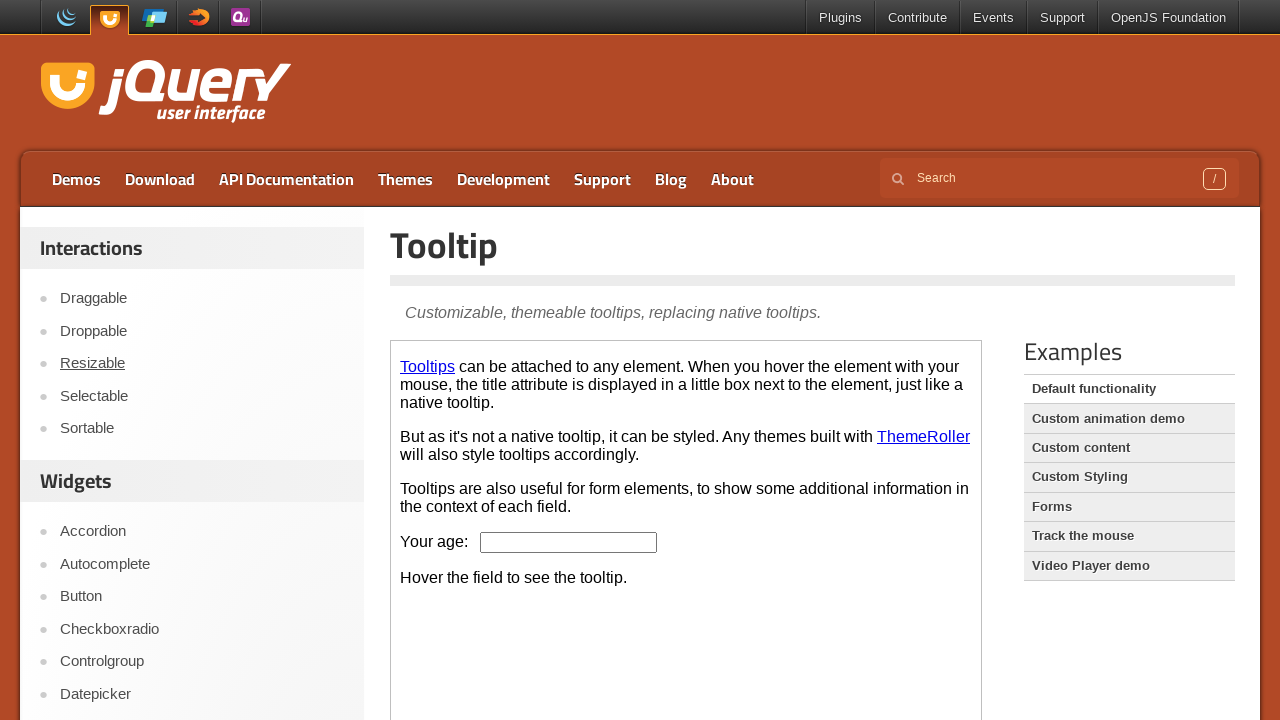

Hovered over age input field at (569, 542) on .demo-frame >> nth=0 >> internal:control=enter-frame >> #age
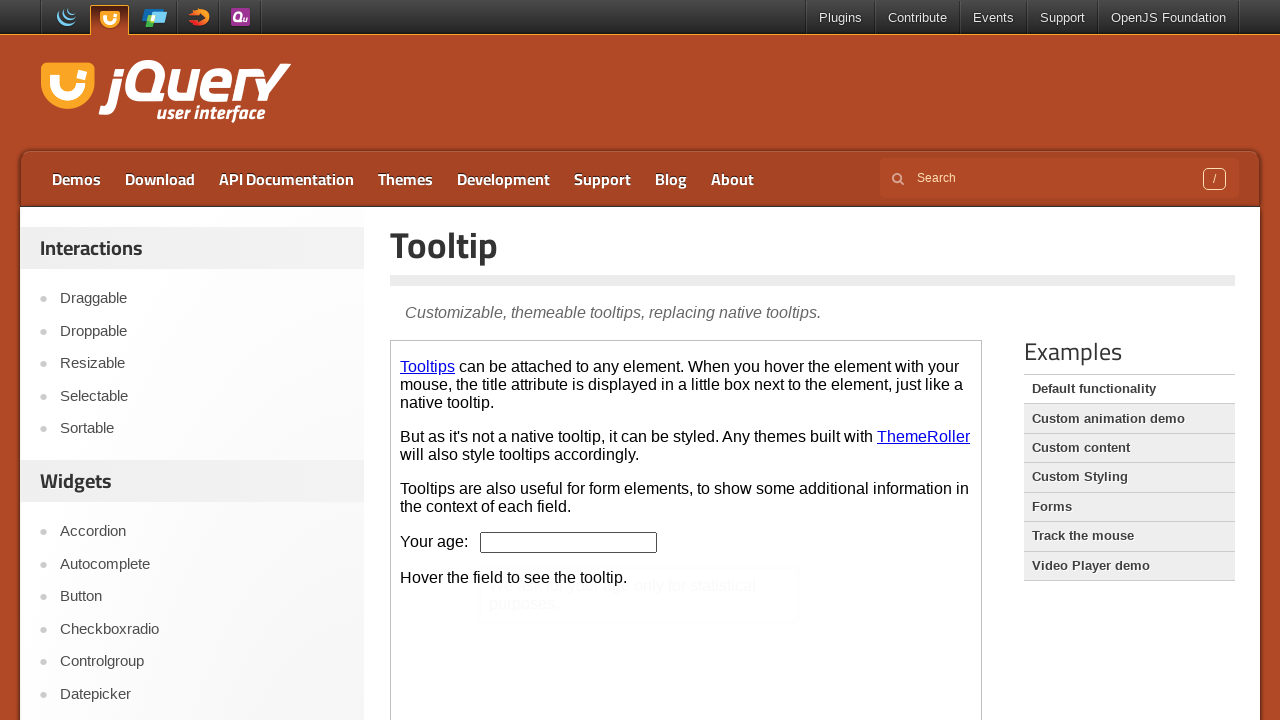

Tooltip content appeared and is visible
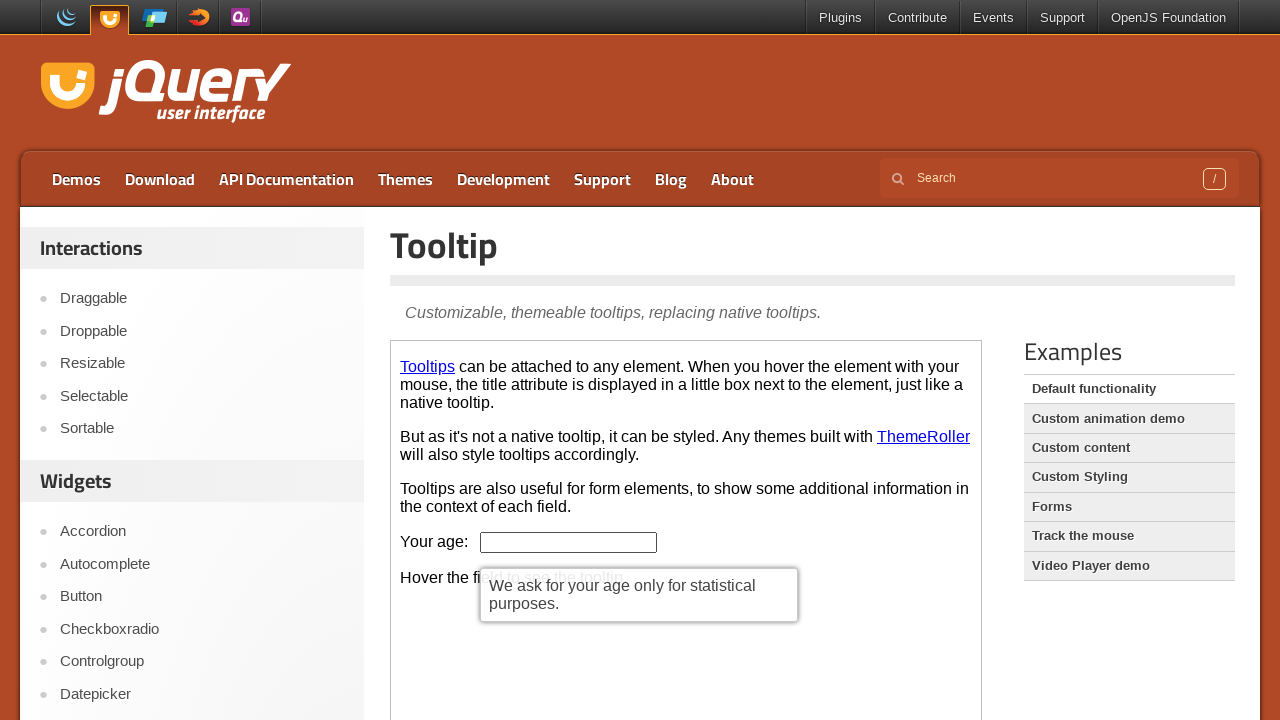

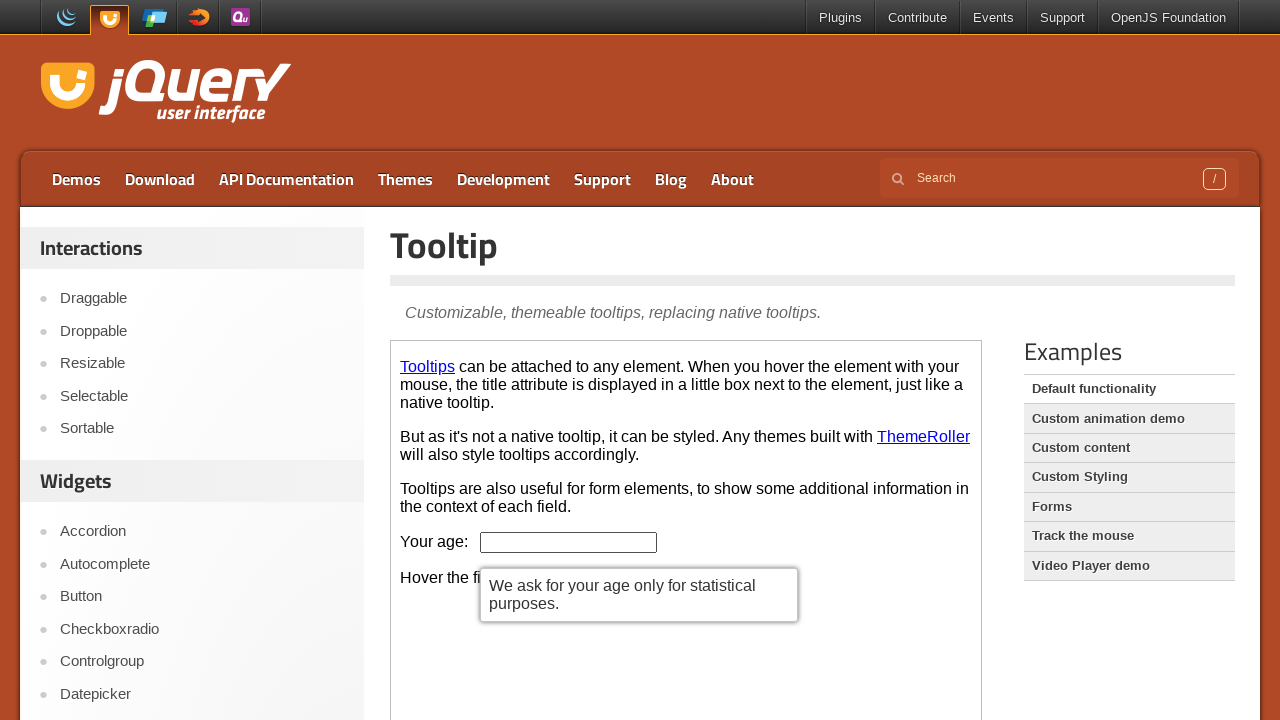